Tests multi-window functionality by opening a new window, navigating to a different page, extracting a course name, switching back to the original window, and entering that text into a form field.

Starting URL: https://rahulshettyacademy.com/angularpractice/

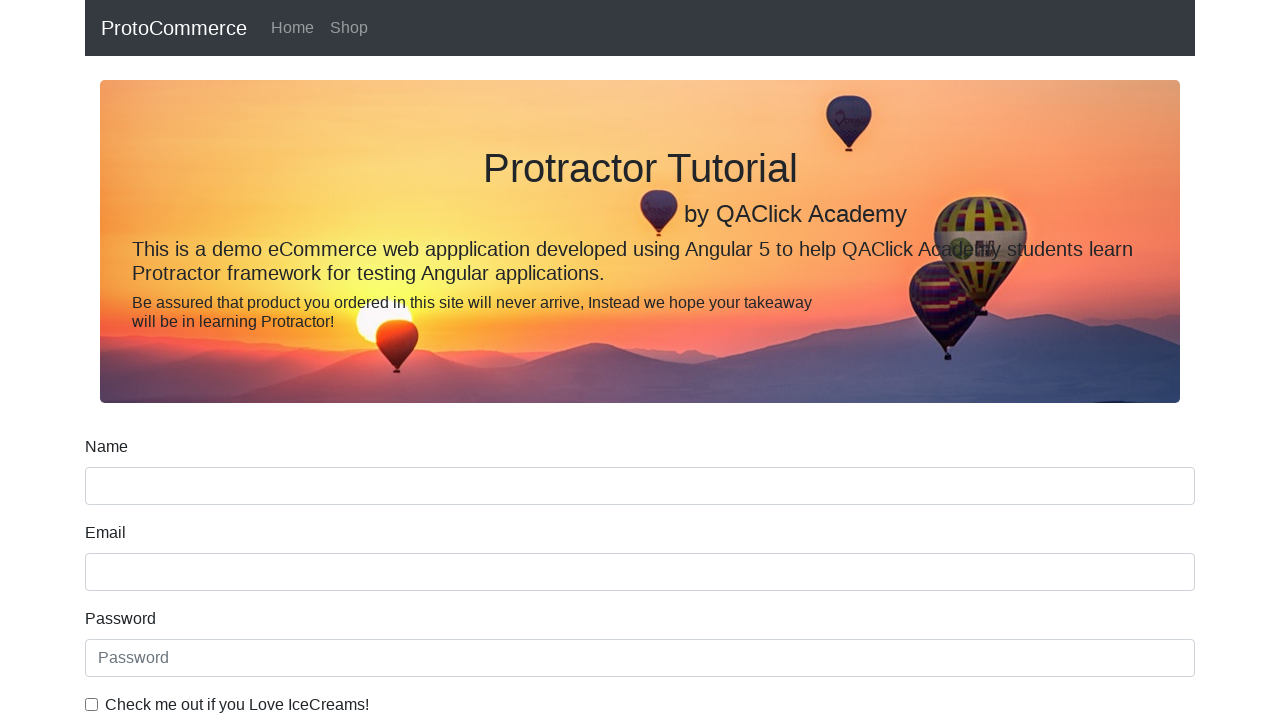

Created new page/tab in the browser context
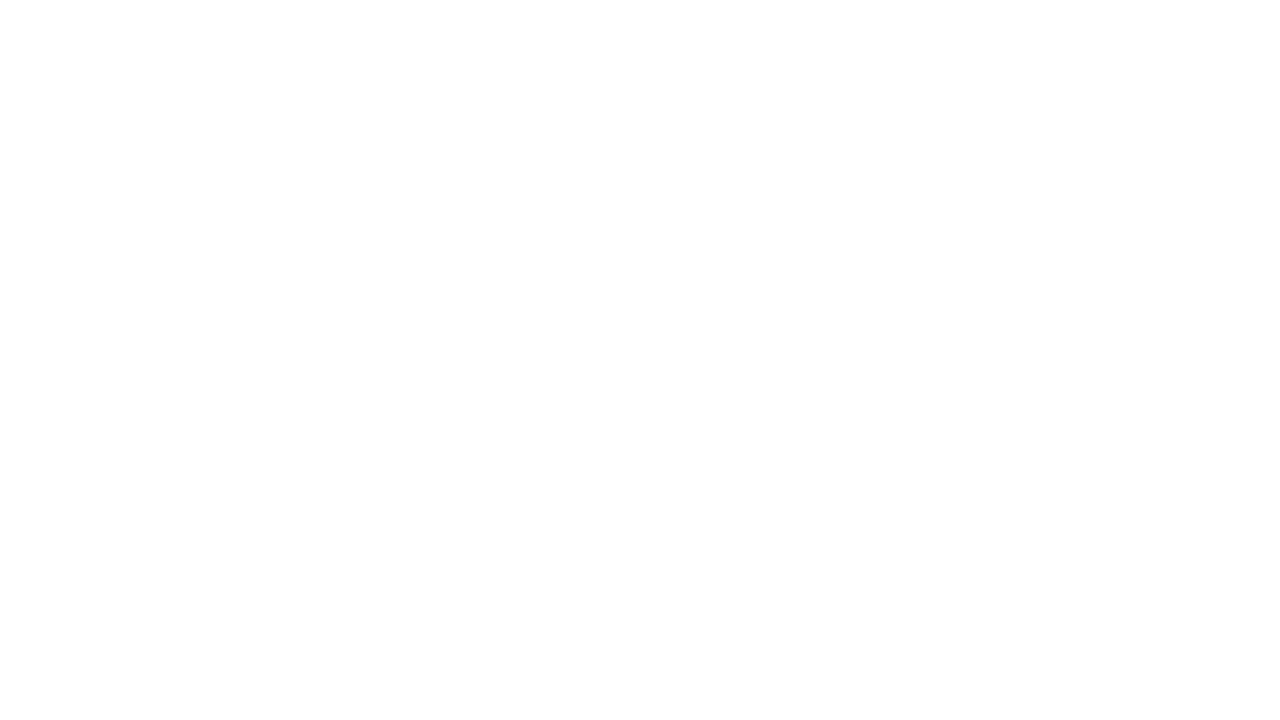

Navigated new page to https://rahulshettyacademy.com/
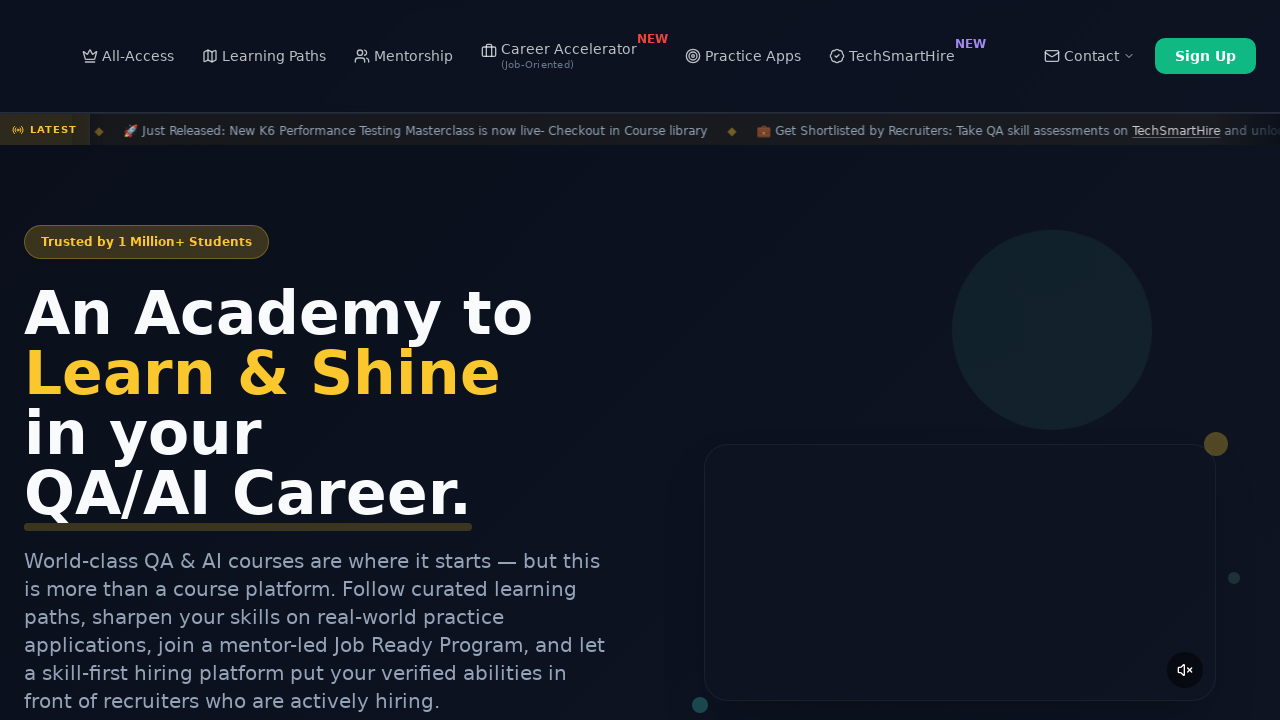

Course links loaded on the new page
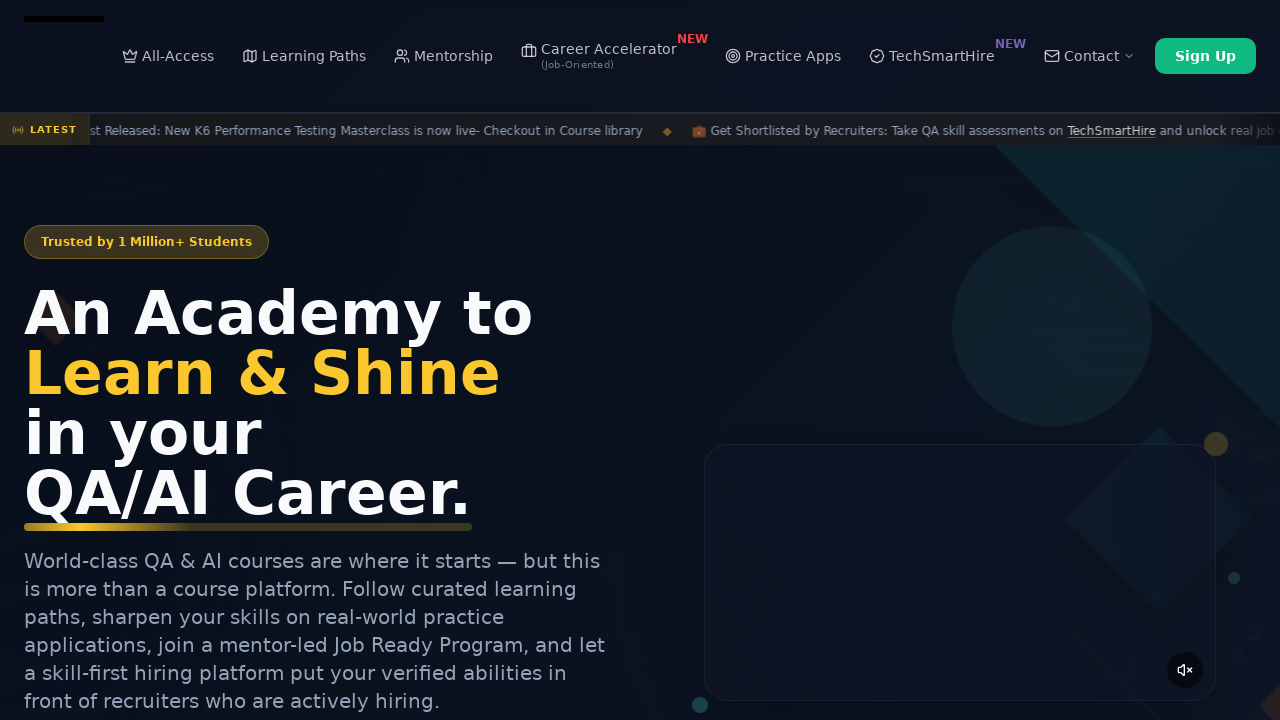

Located all course links on the page
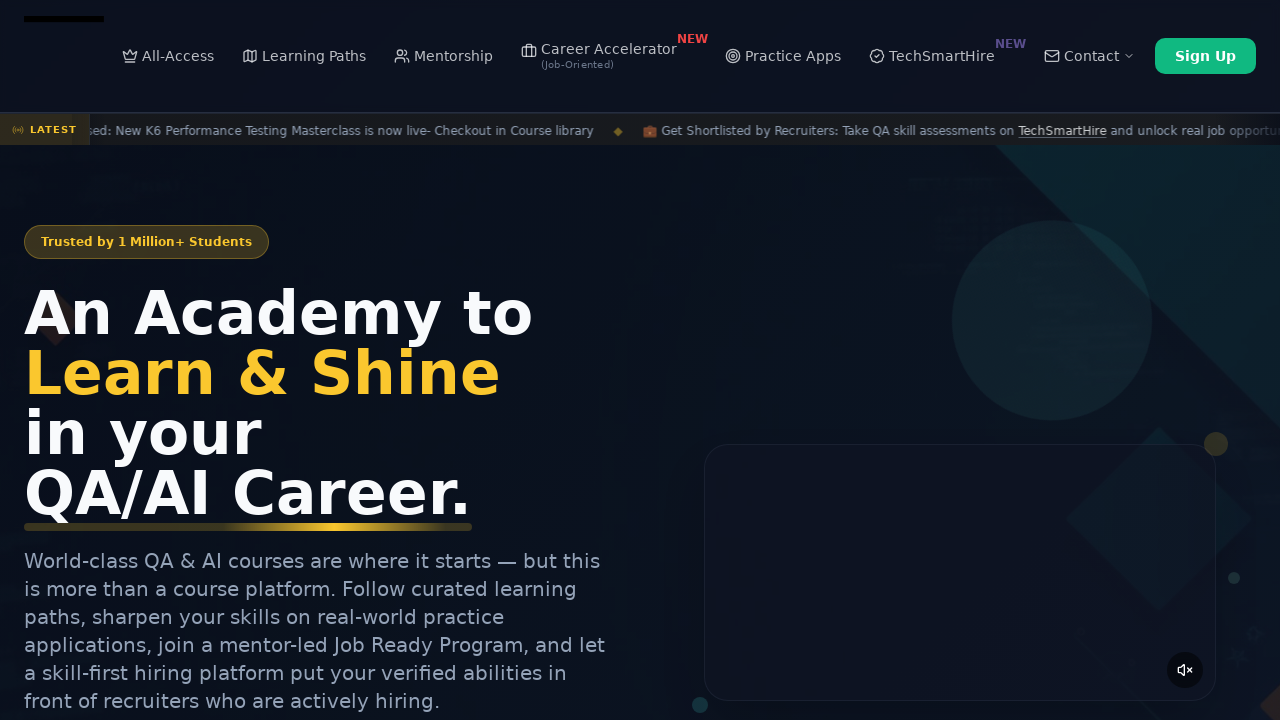

Extracted second course name: 'Playwright Testing'
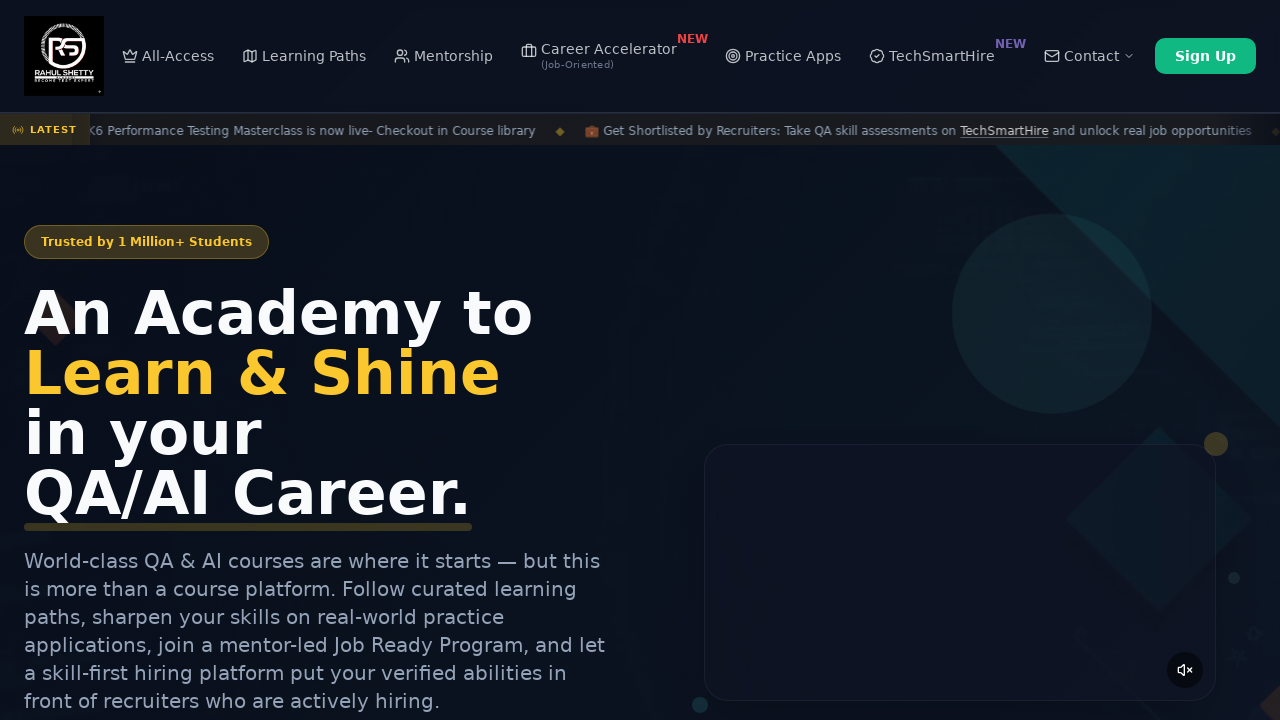

Switched back to original page/window
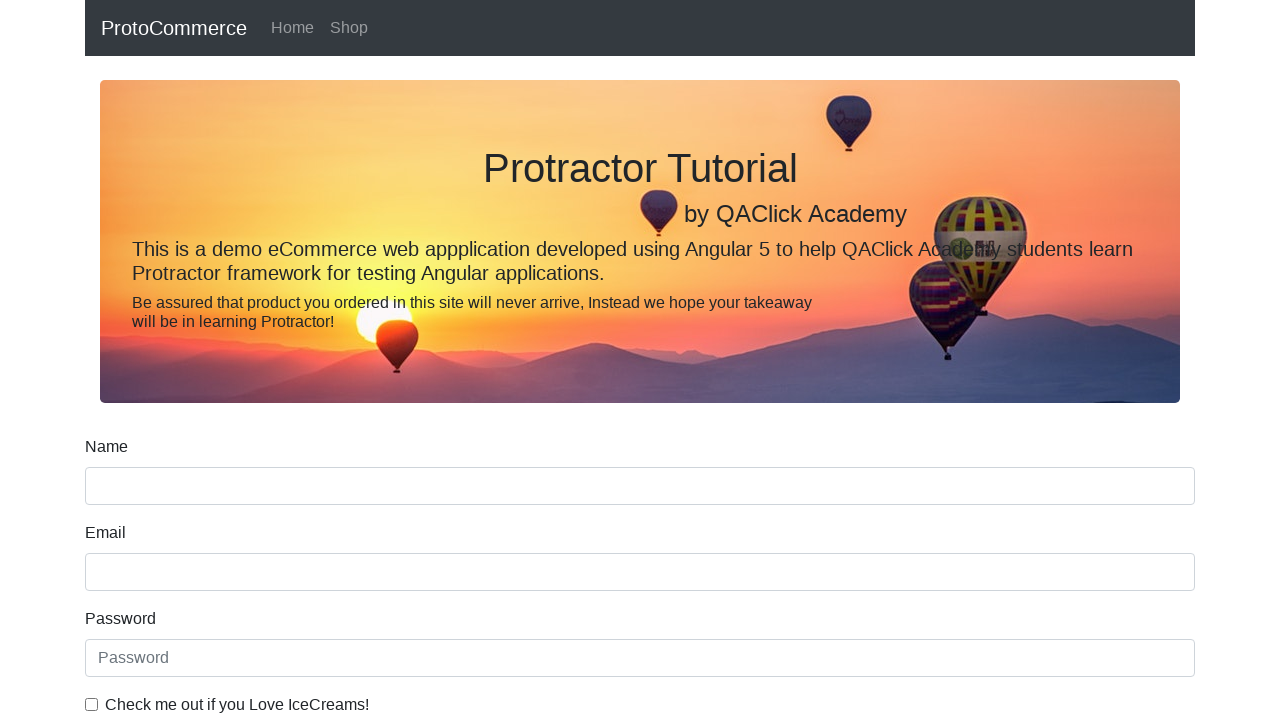

Filled name field with course name: 'Playwright Testing' on [name='name']
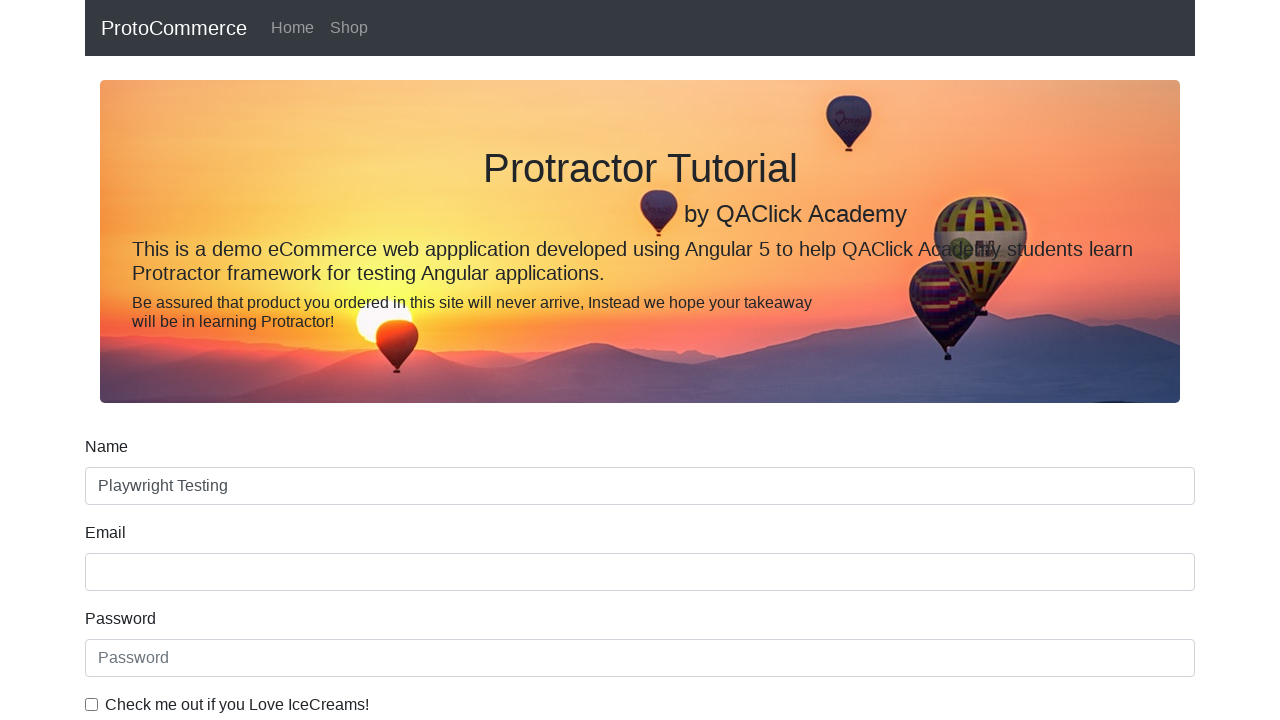

Waited 1 second for form update
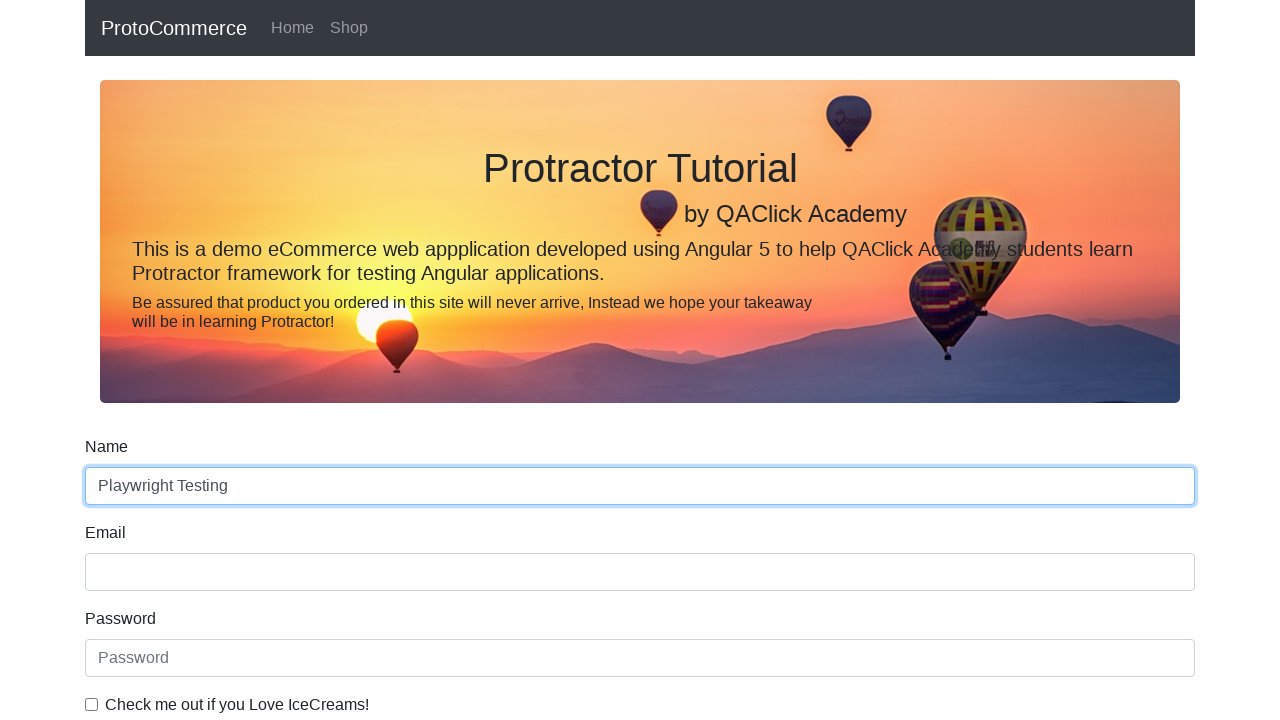

Closed the new page/tab
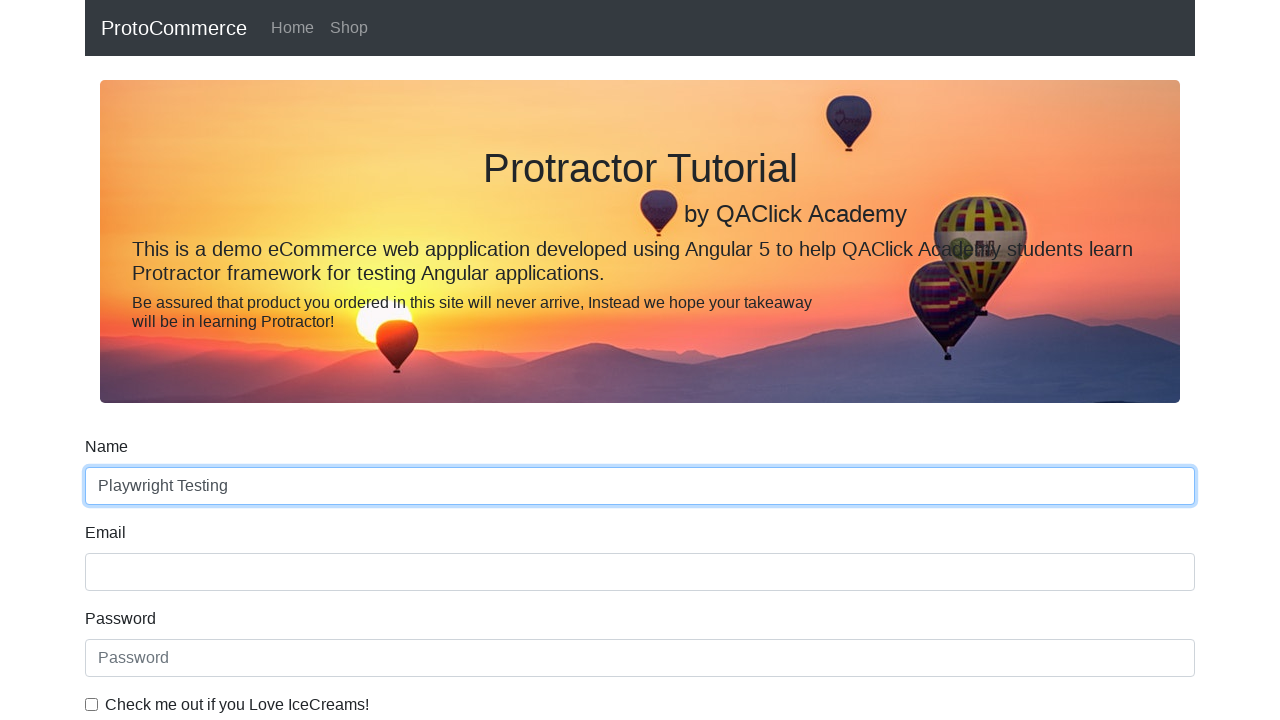

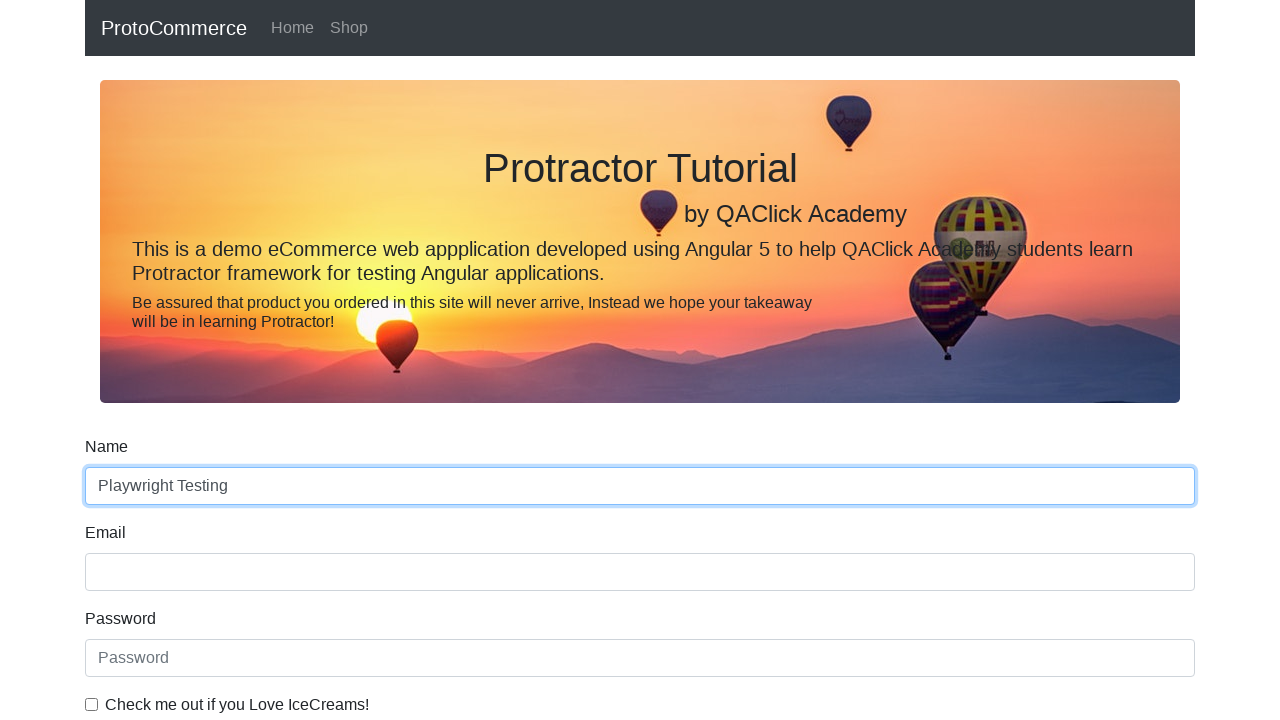